Tests mouse movement functionality by moving the mouse pointer to specific viewport coordinates and verifying the position is correctly tracked

Starting URL: https://www.selenium.dev/selenium/web/mouse_interaction.html

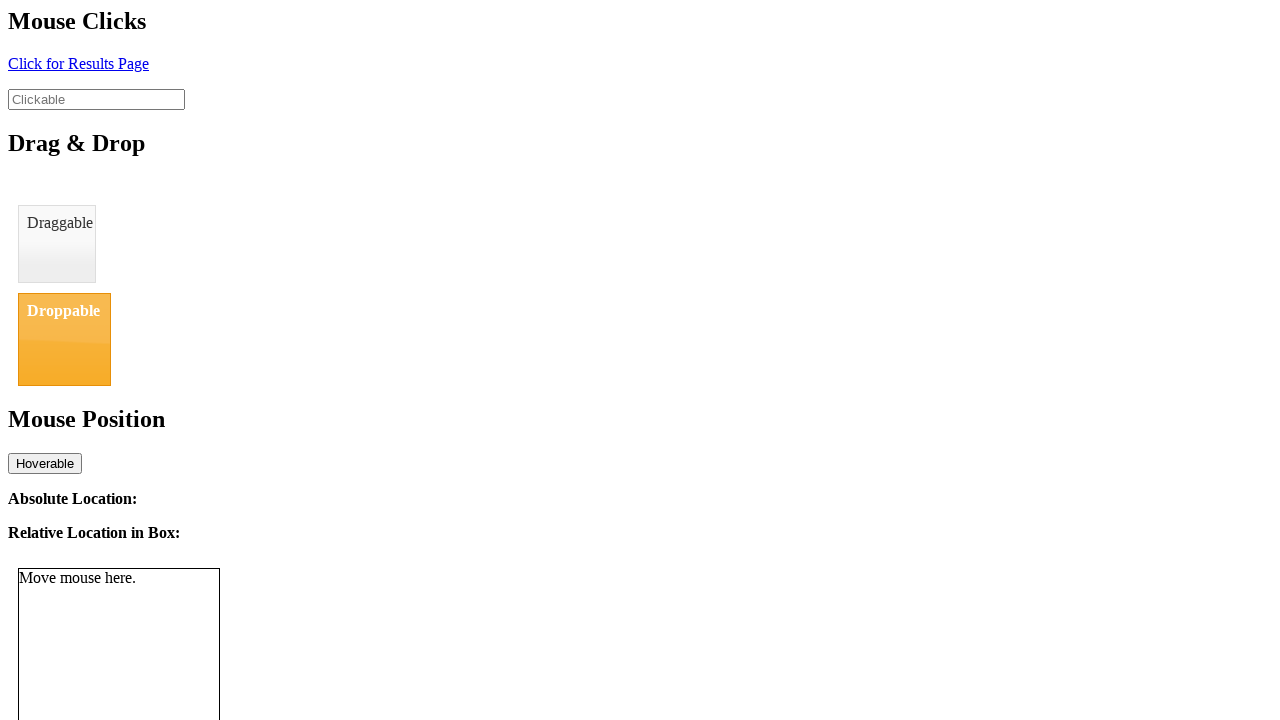

Moved mouse pointer to viewport coordinates (8, 12) at (8, 12)
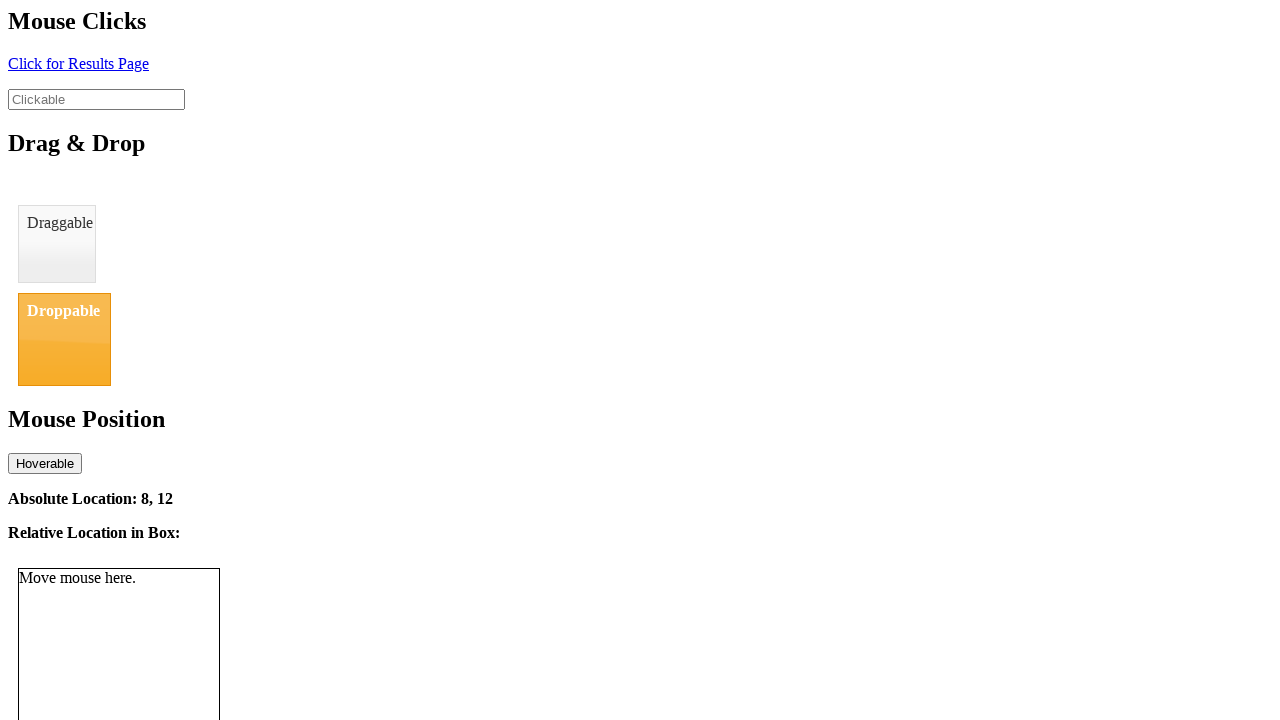

Retrieved absolute location text from page
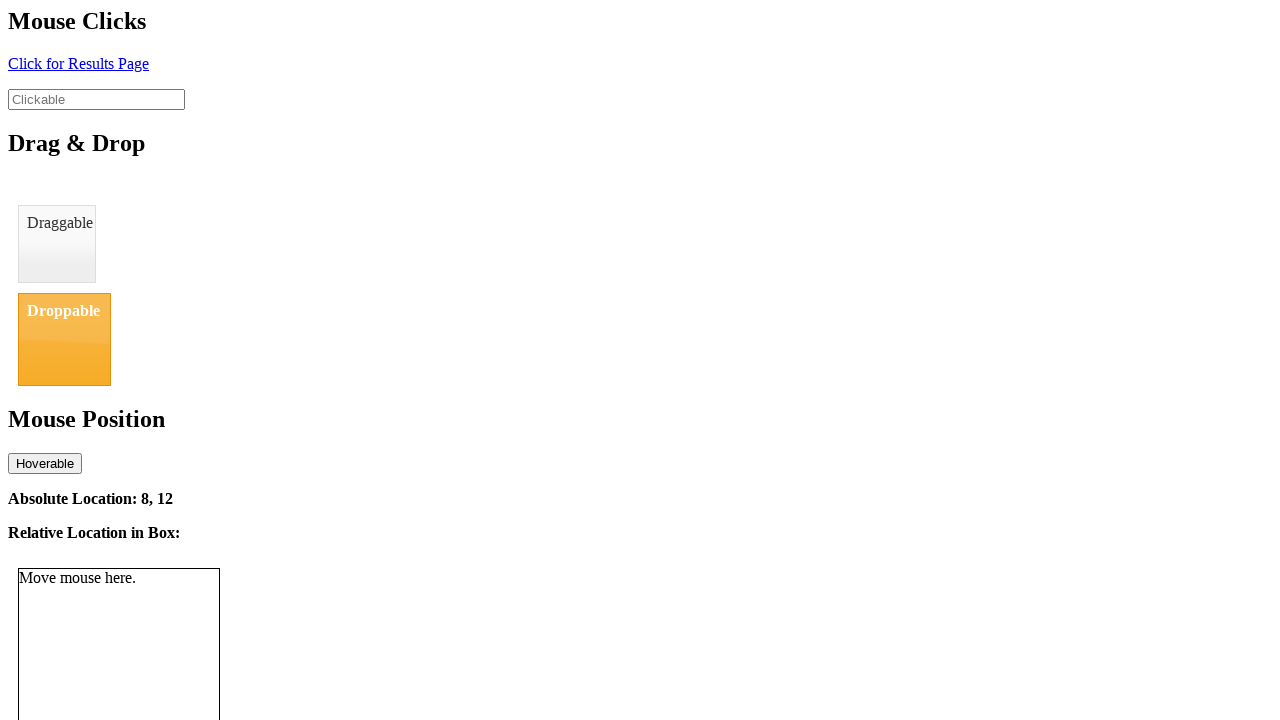

Parsed coordinates from location text: X=8, Y=12
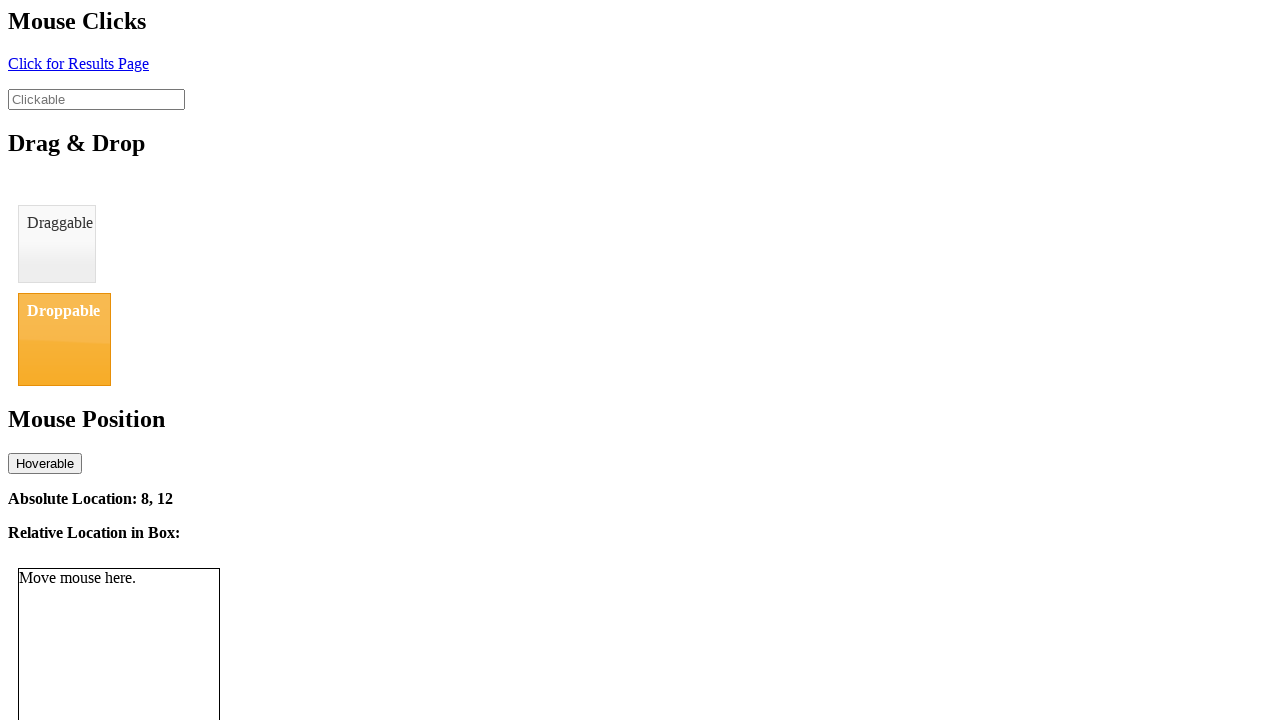

Verified X coordinate 8 is within expected range of 8
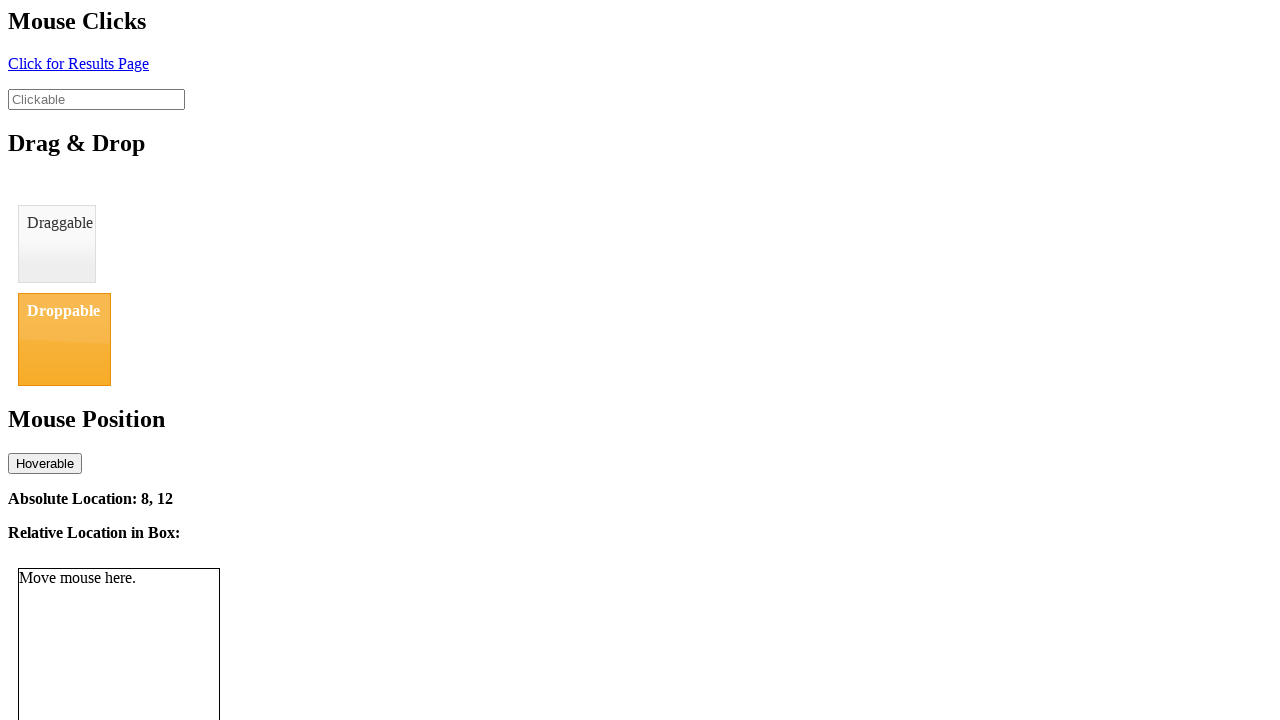

Verified Y coordinate 12 is within expected range of 12
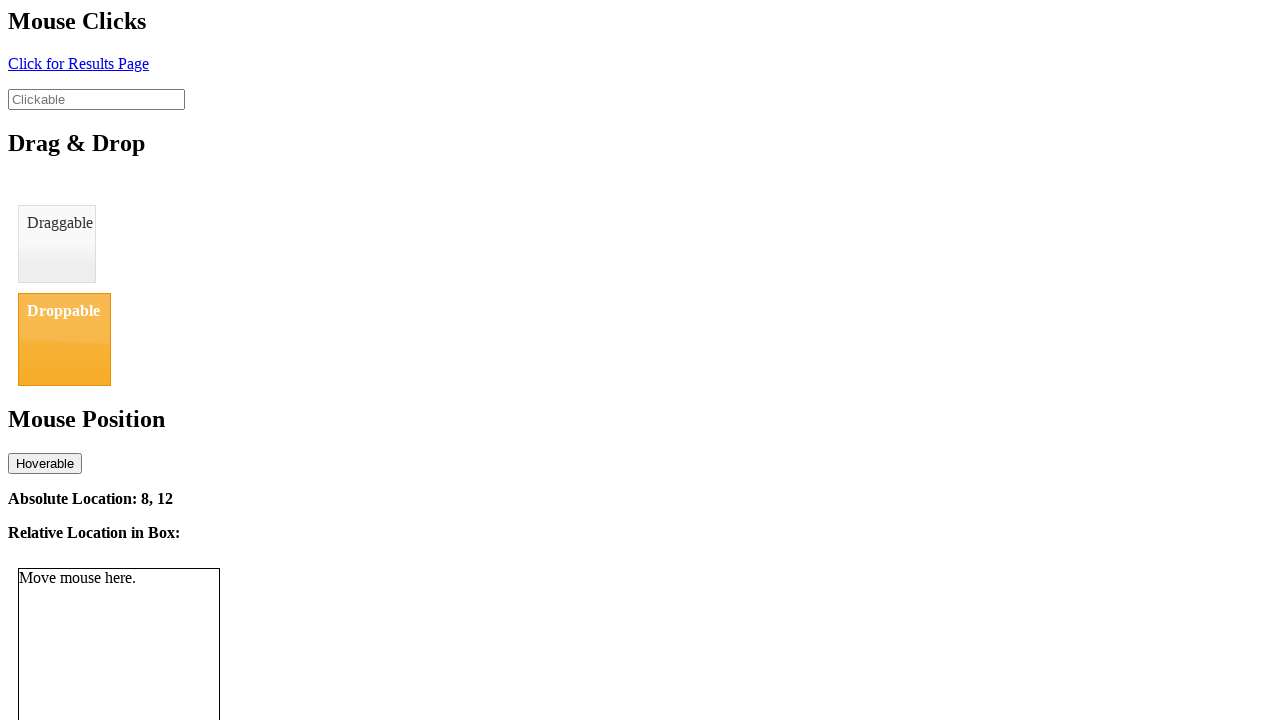

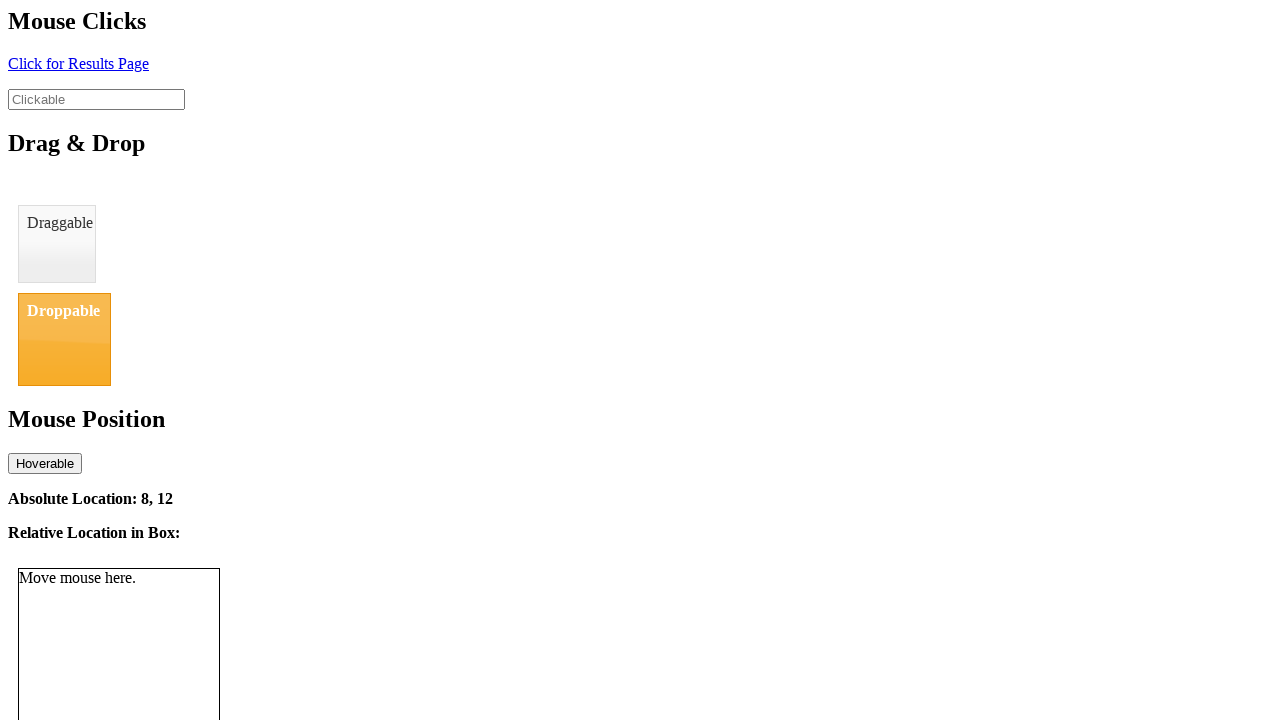